Tests click-and-hold, move to element, then release mouse button action sequence

Starting URL: https://crossbrowsertesting.github.io/drag-and-drop

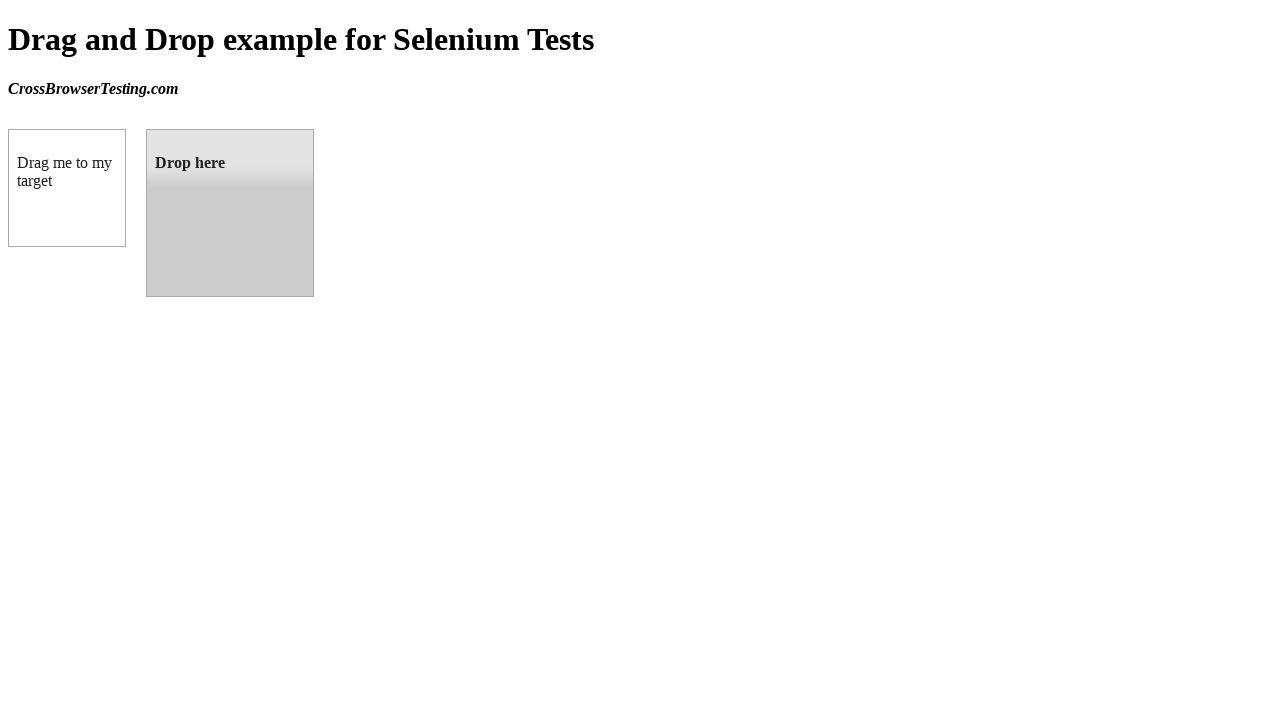

Located source element (draggable box A)
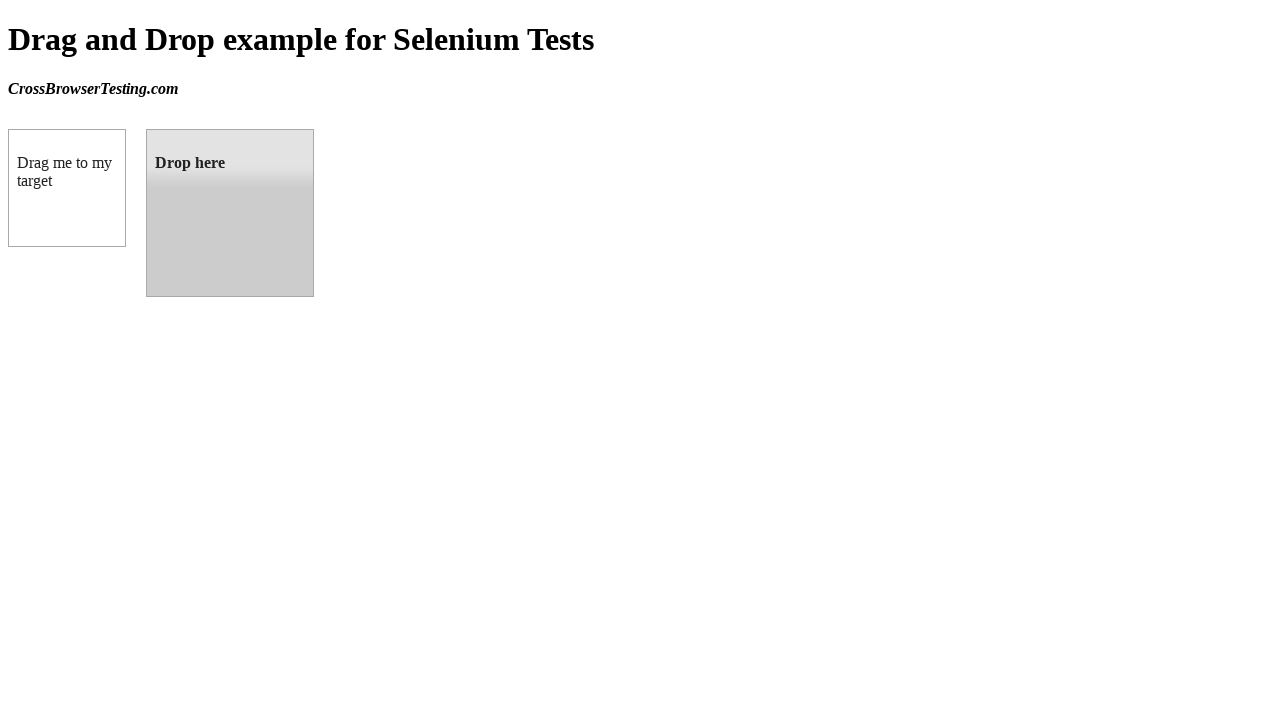

Located target element (droppable box B)
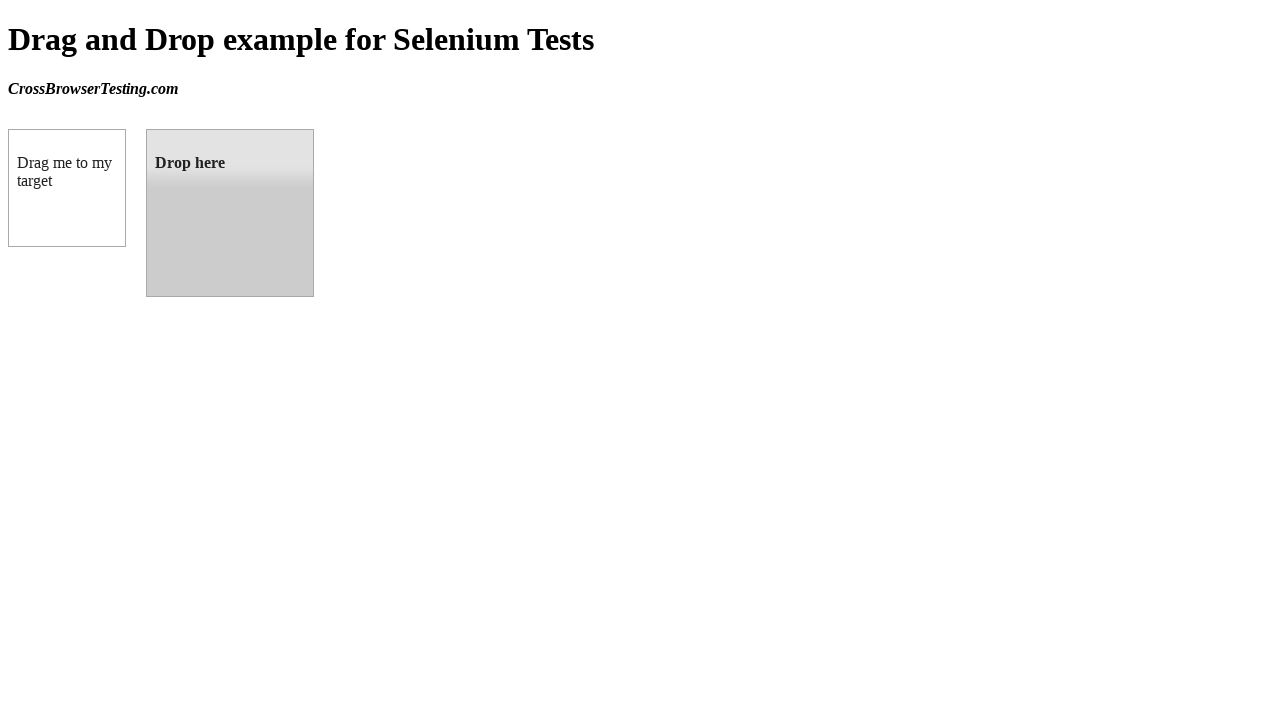

Retrieved bounding box for source element
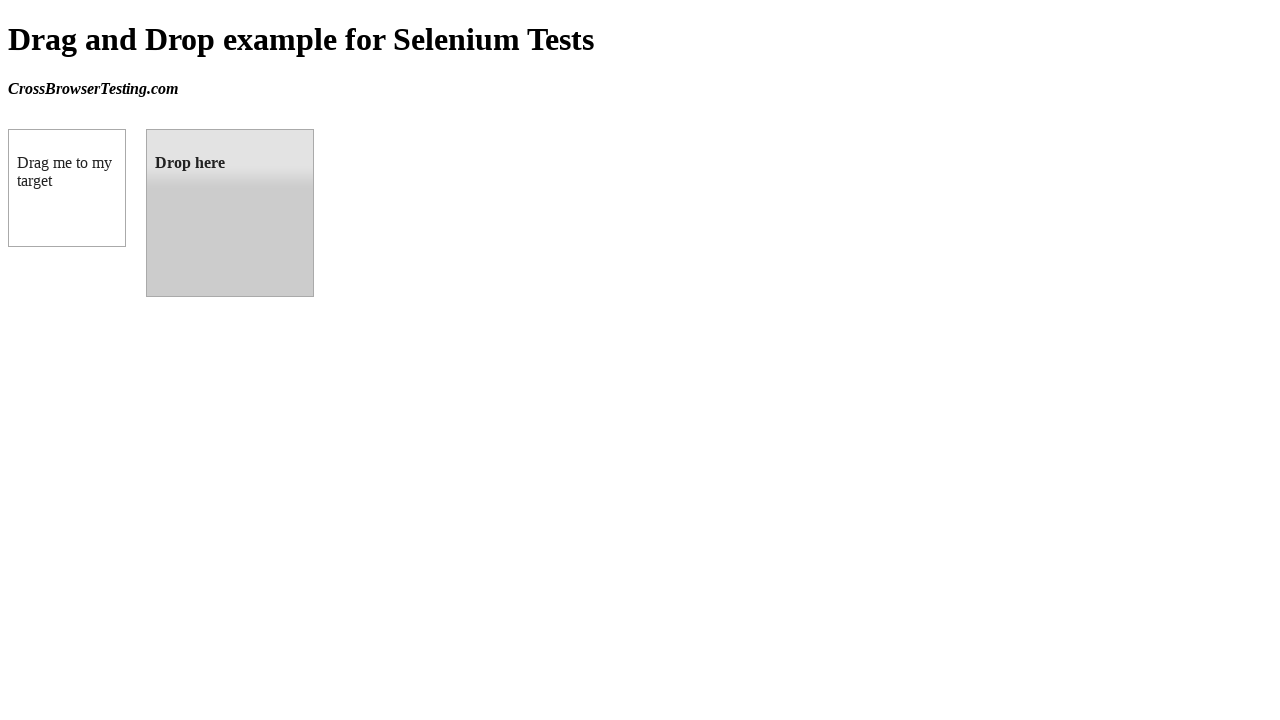

Retrieved bounding box for target element
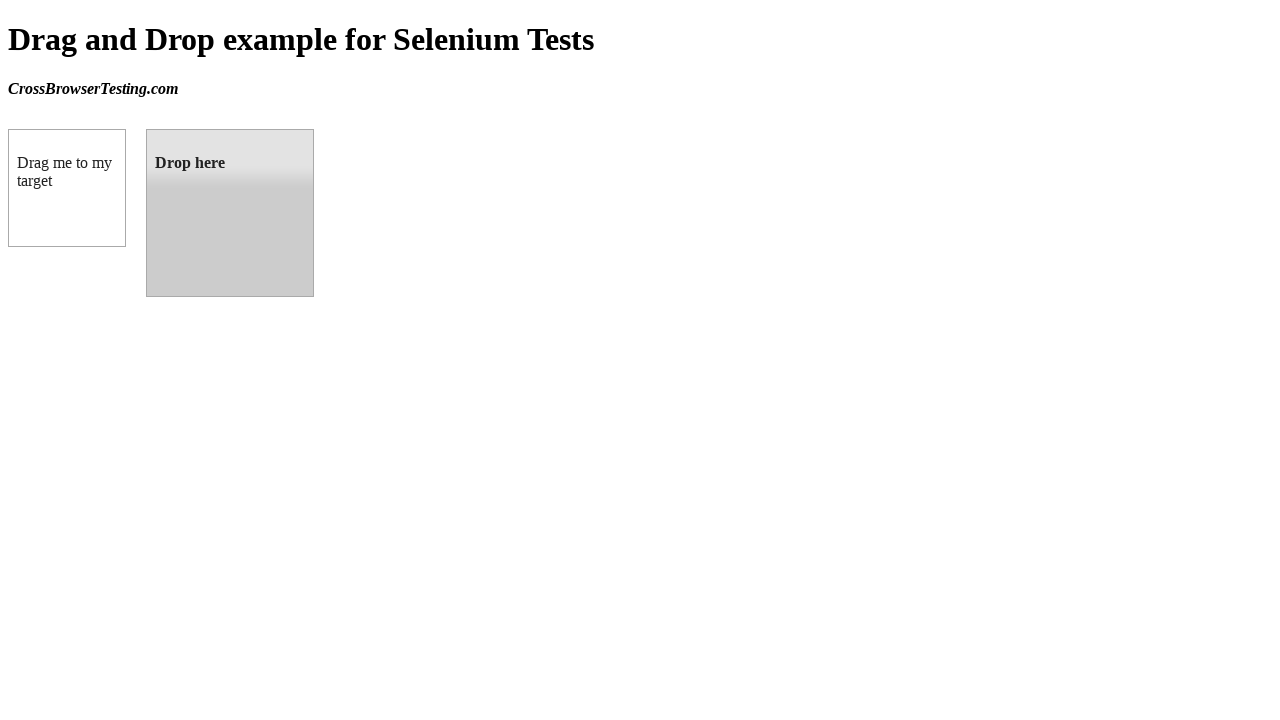

Moved mouse to center of source element at (67, 188)
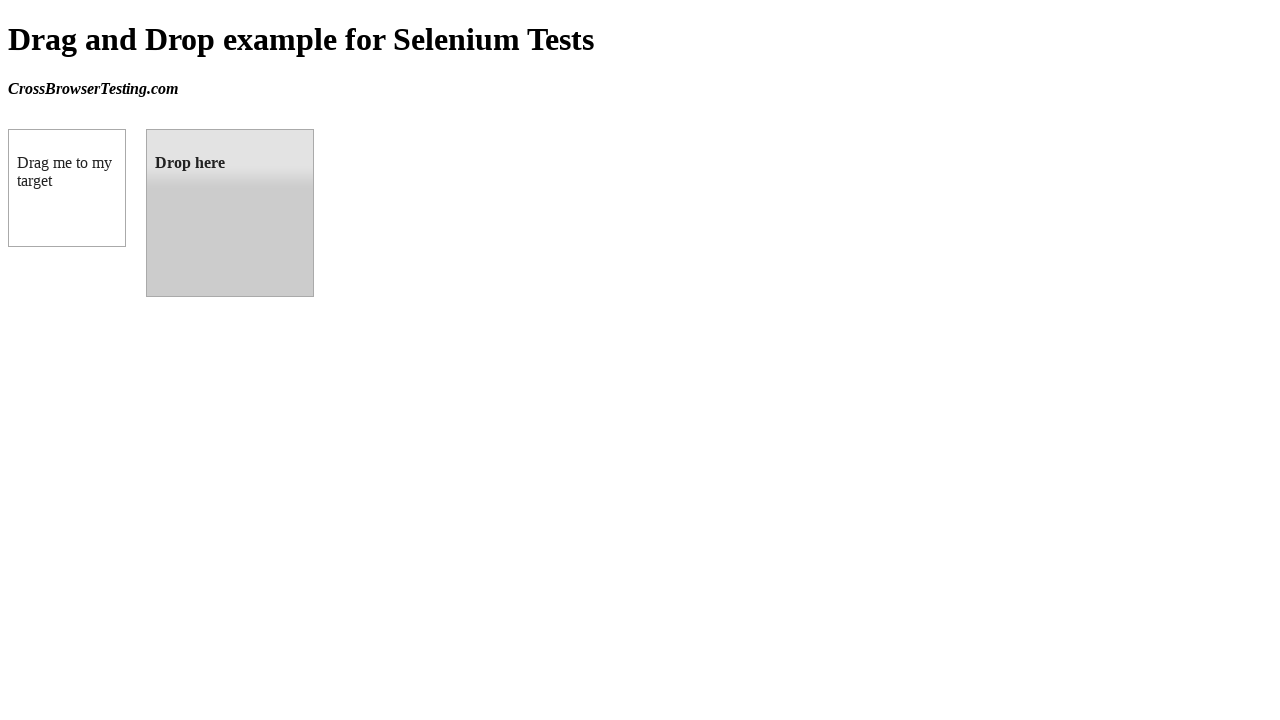

Pressed mouse button down on source element at (67, 188)
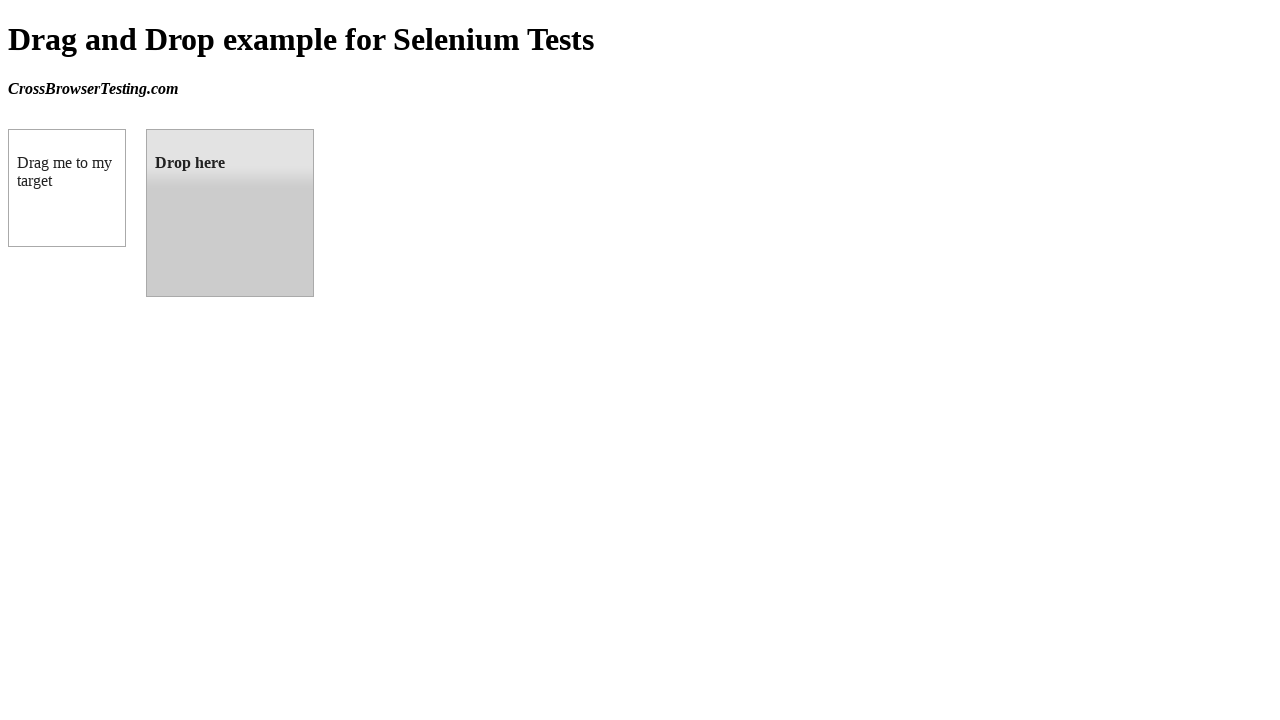

Moved mouse while holding button to target element at (230, 213)
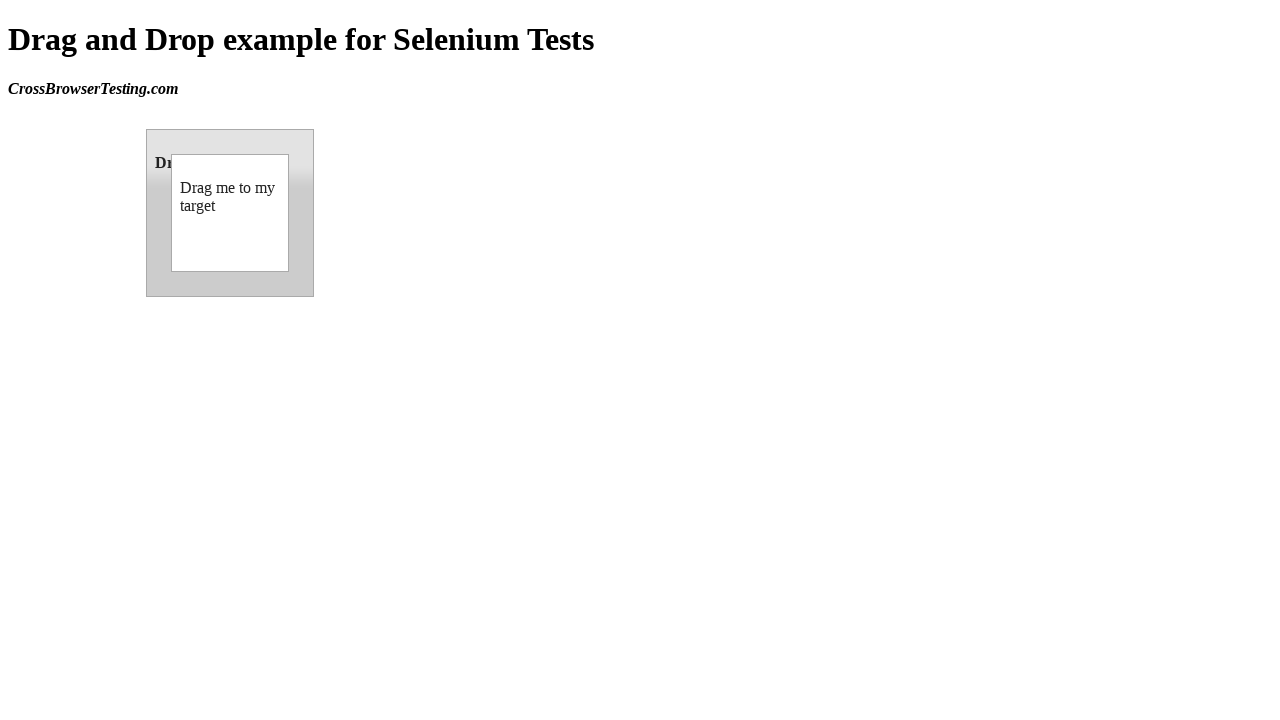

Released mouse button to complete drag-and-drop at (230, 213)
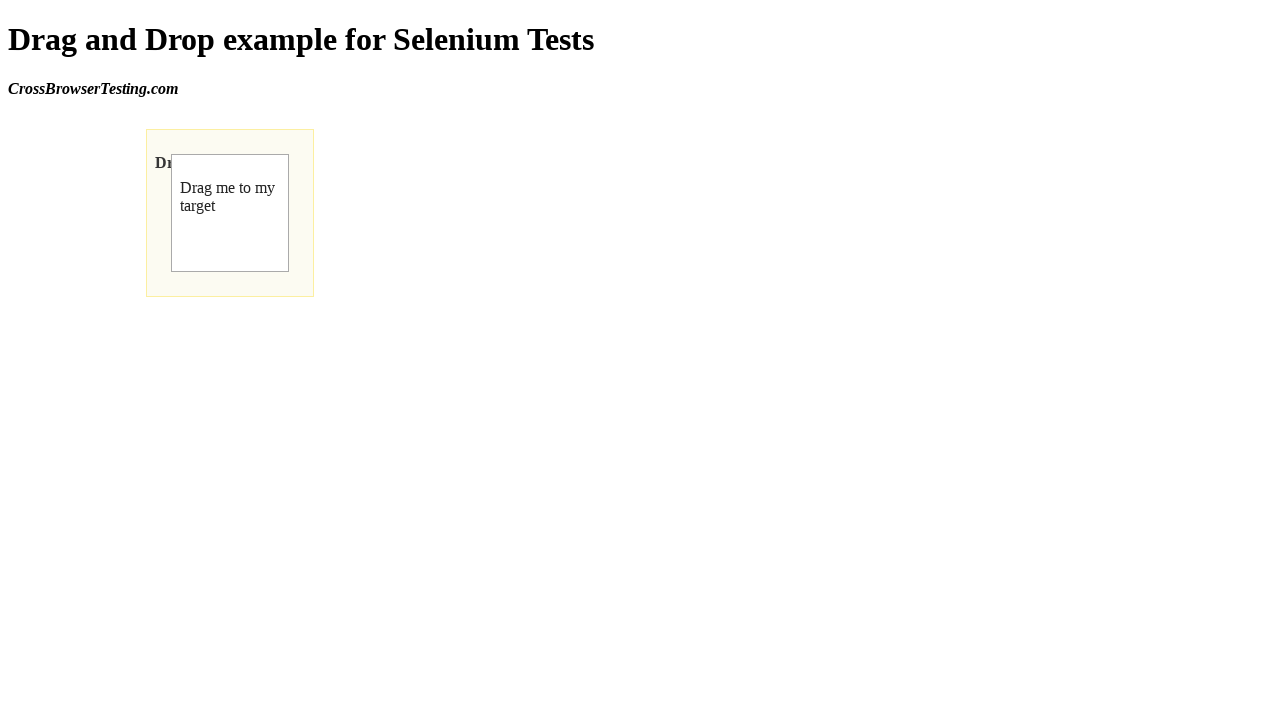

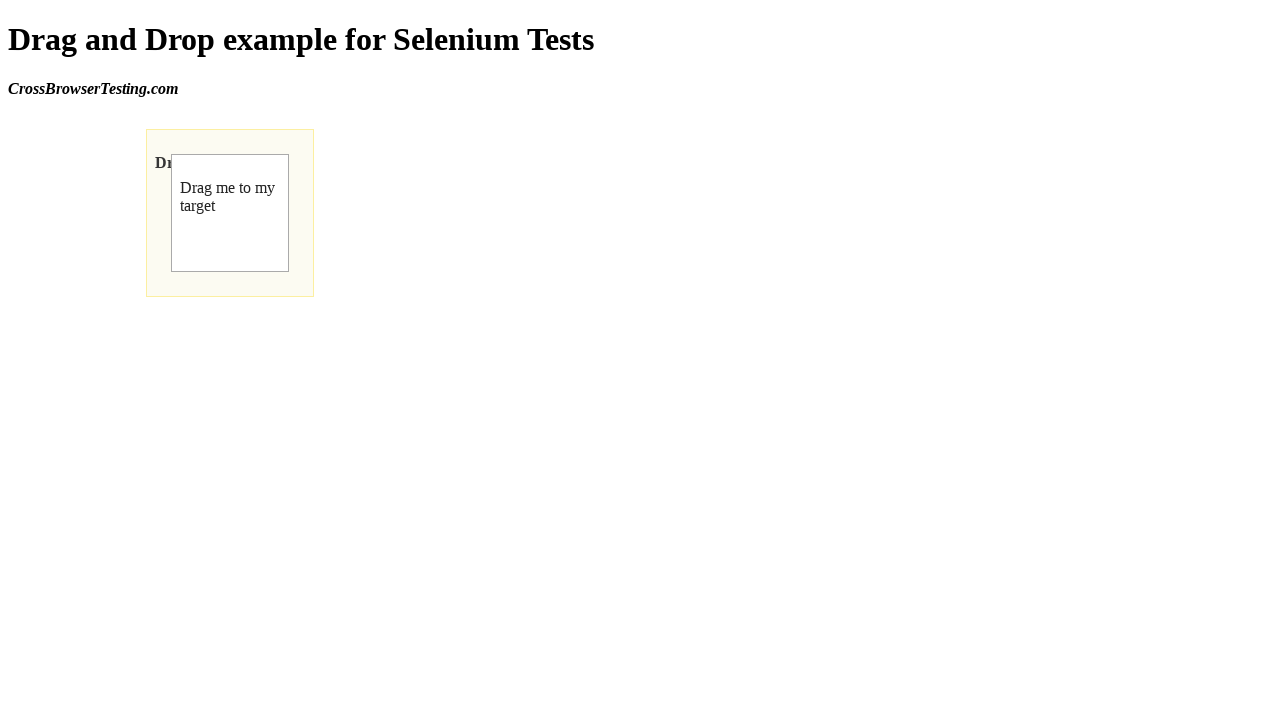